Tests jQuery UI date picker by navigating to a future date (August 10, 2027) through month navigation and date selection

Starting URL: https://jqueryui.com/datepicker/

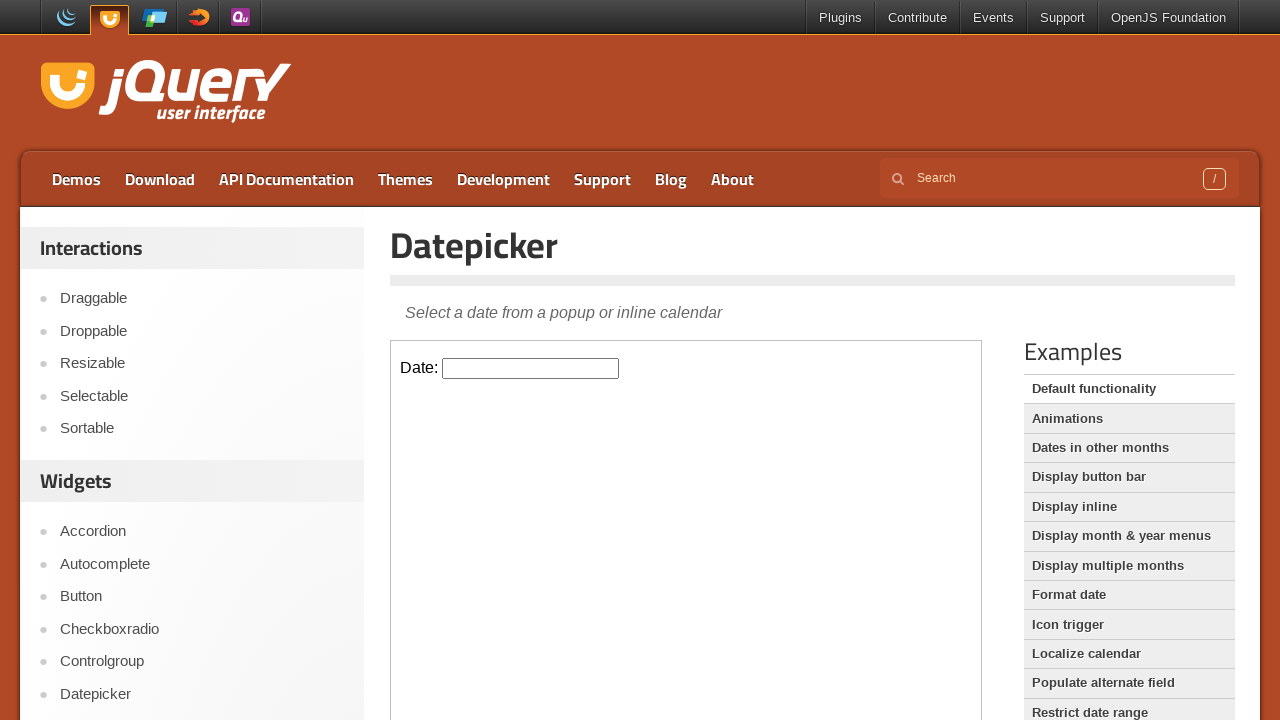

Located and switched to the datepicker iframe
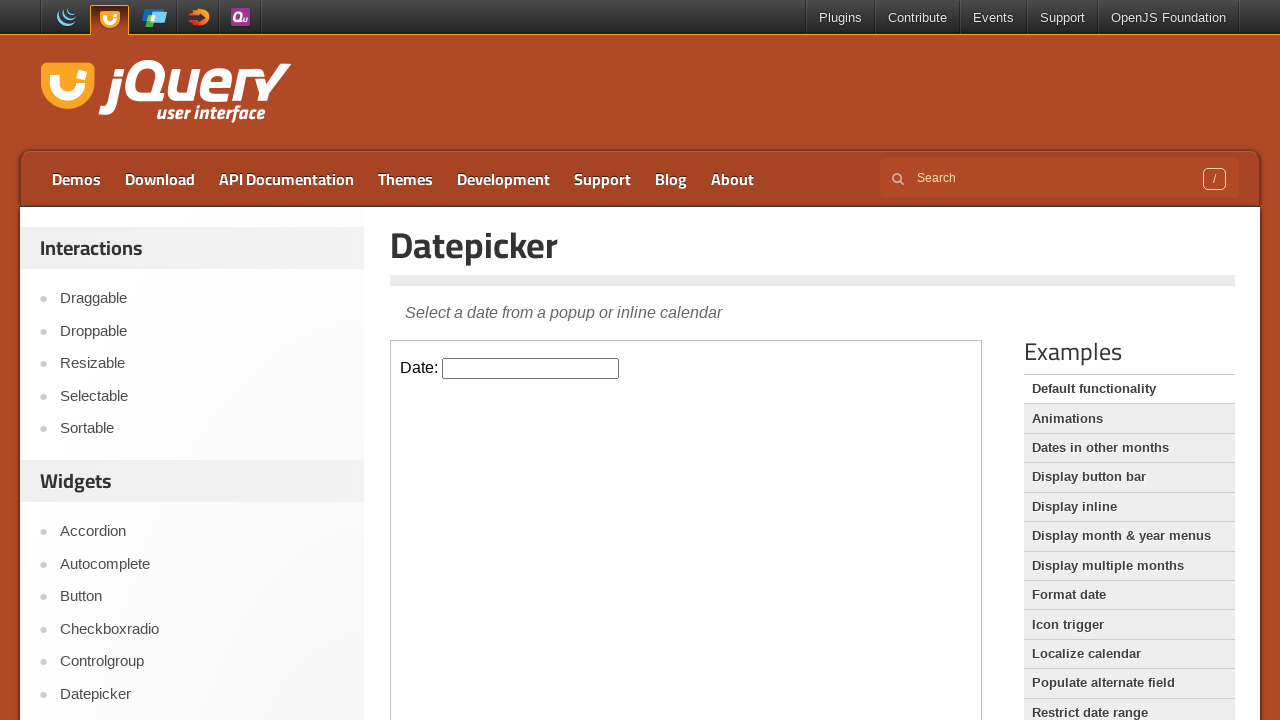

Clicked on the datepicker input to open the calendar at (531, 368) on iframe >> nth=0 >> internal:control=enter-frame >> #datepicker
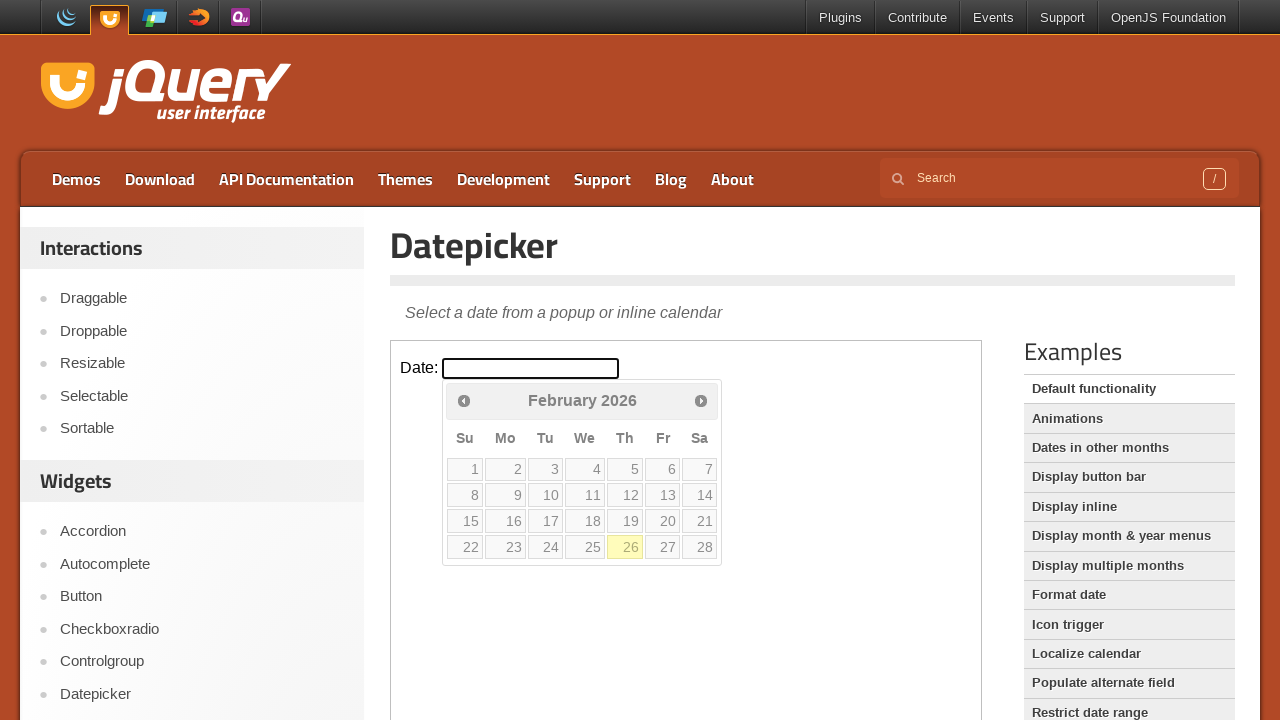

Clicked next month button (currently at February 2026) at (701, 400) on iframe >> nth=0 >> internal:control=enter-frame >> span.ui-icon.ui-icon-circle-t
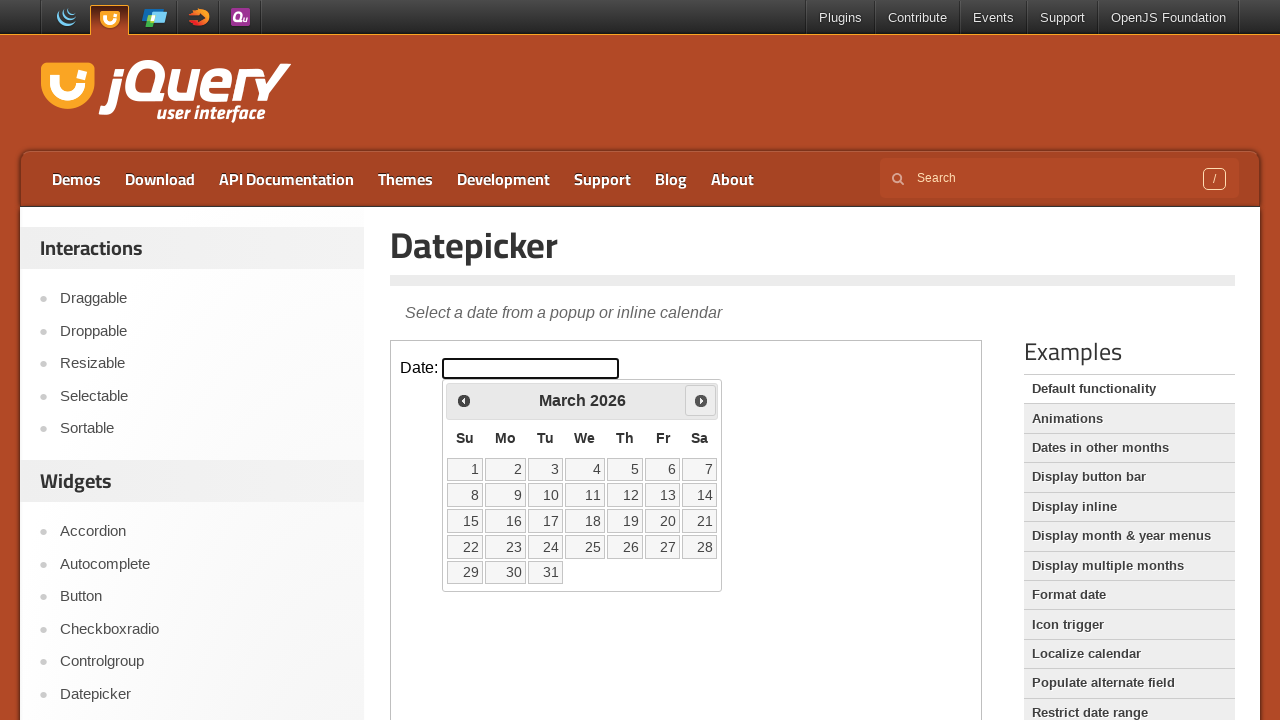

Clicked next month button (currently at March 2026) at (701, 400) on iframe >> nth=0 >> internal:control=enter-frame >> span.ui-icon.ui-icon-circle-t
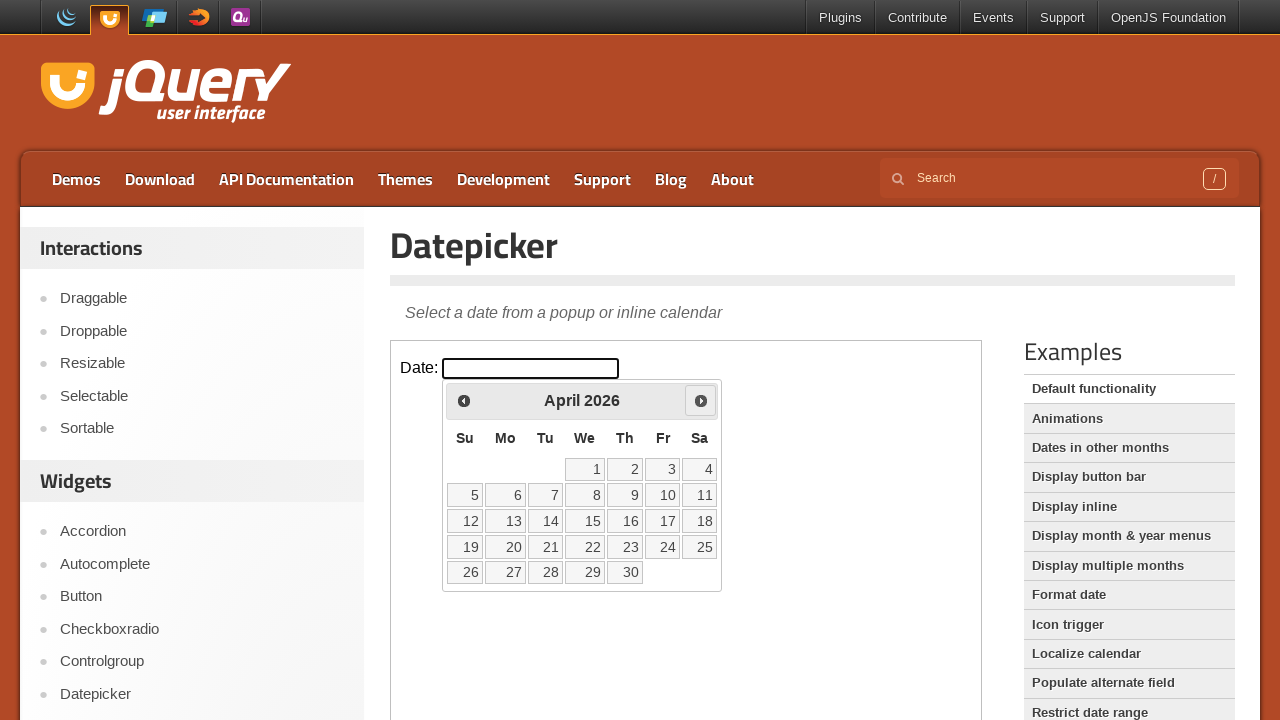

Clicked next month button (currently at April 2026) at (701, 400) on iframe >> nth=0 >> internal:control=enter-frame >> span.ui-icon.ui-icon-circle-t
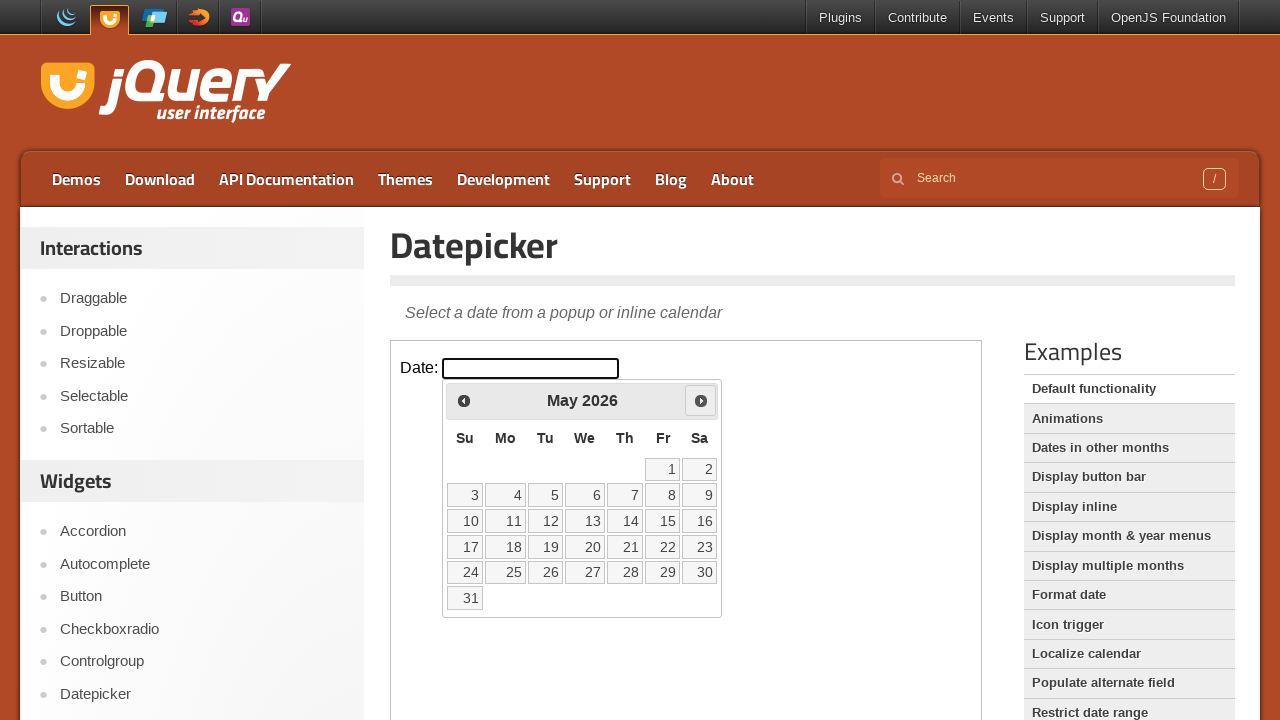

Clicked next month button (currently at May 2026) at (701, 400) on iframe >> nth=0 >> internal:control=enter-frame >> span.ui-icon.ui-icon-circle-t
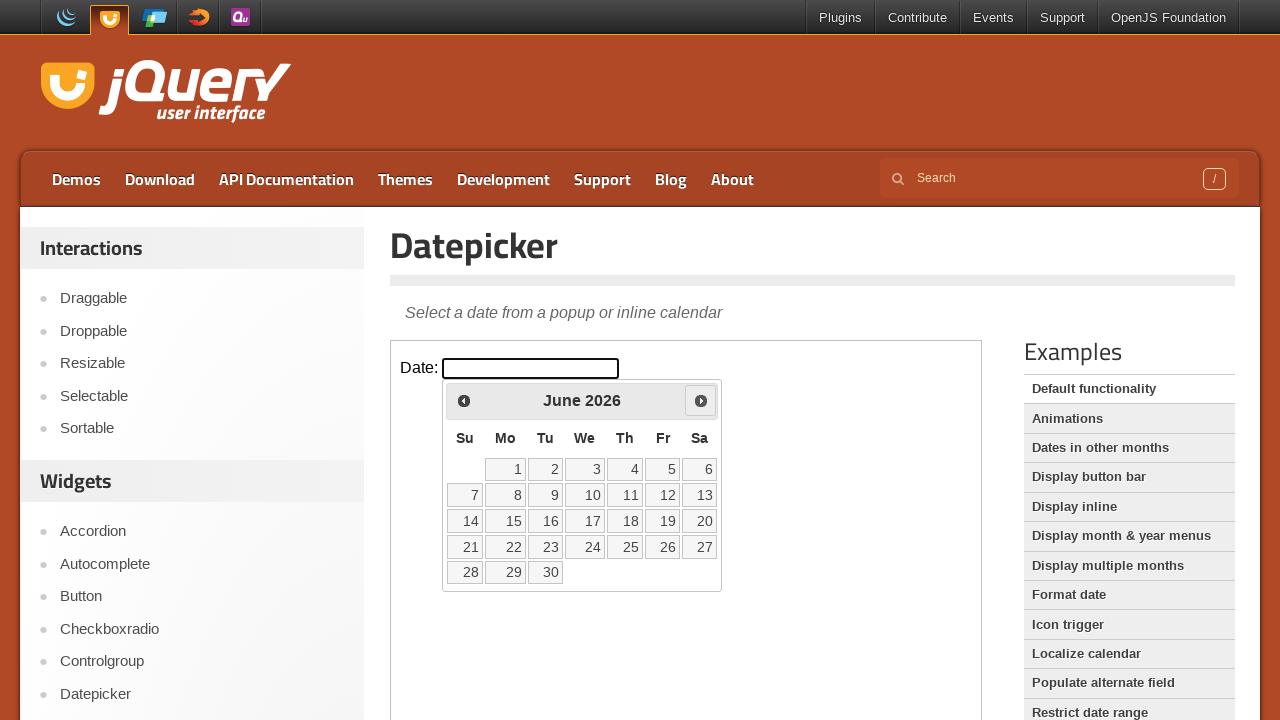

Clicked next month button (currently at June 2026) at (701, 400) on iframe >> nth=0 >> internal:control=enter-frame >> span.ui-icon.ui-icon-circle-t
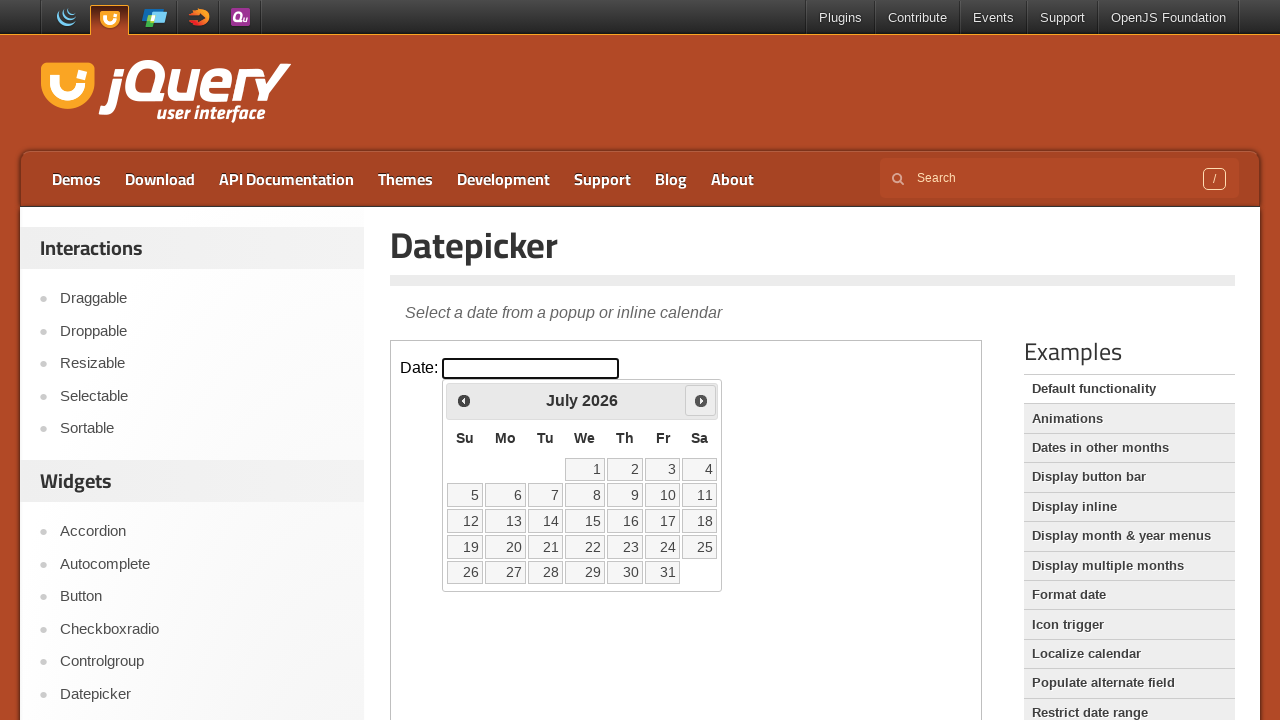

Clicked next month button (currently at July 2026) at (701, 400) on iframe >> nth=0 >> internal:control=enter-frame >> span.ui-icon.ui-icon-circle-t
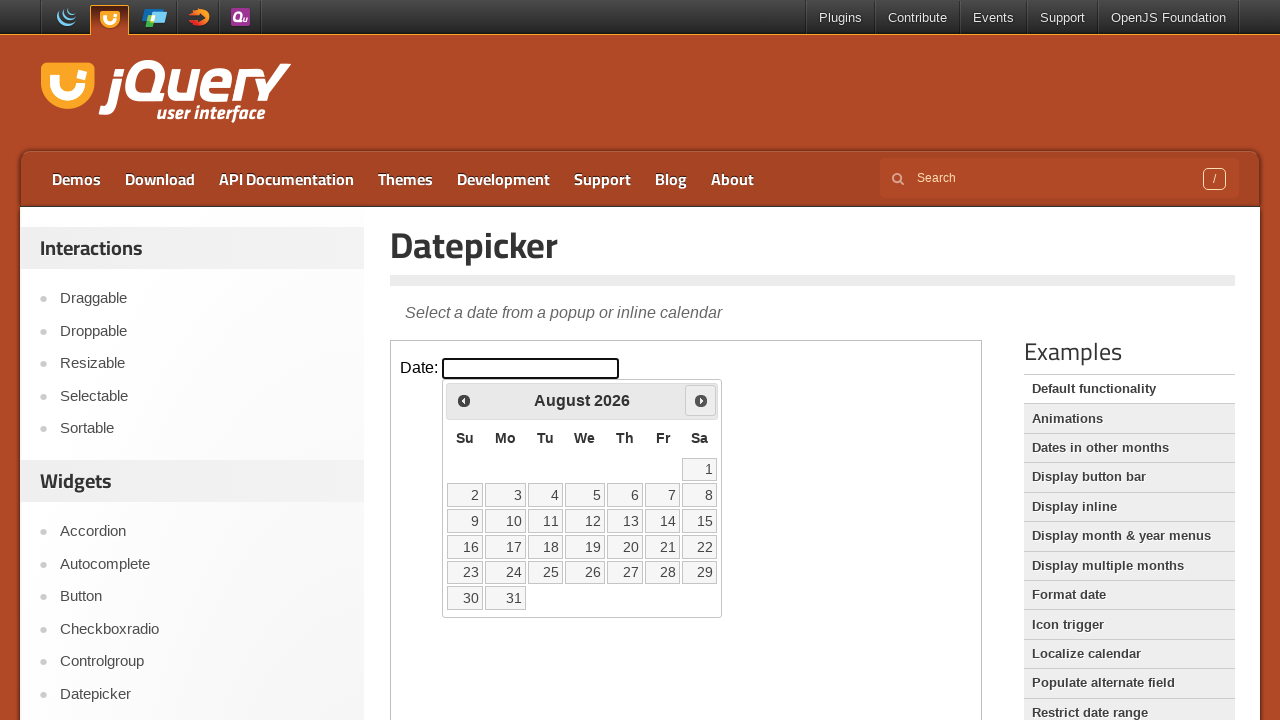

Clicked next month button (currently at August 2026) at (701, 400) on iframe >> nth=0 >> internal:control=enter-frame >> span.ui-icon.ui-icon-circle-t
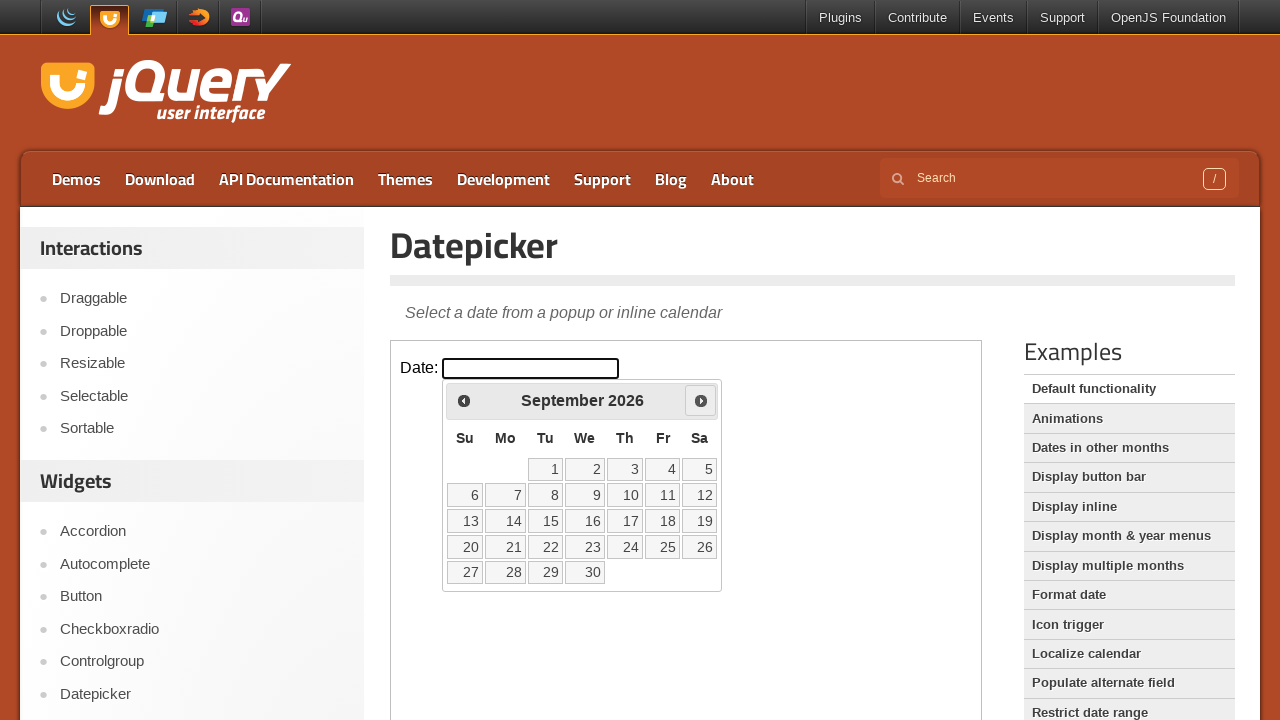

Clicked next month button (currently at September 2026) at (701, 400) on iframe >> nth=0 >> internal:control=enter-frame >> span.ui-icon.ui-icon-circle-t
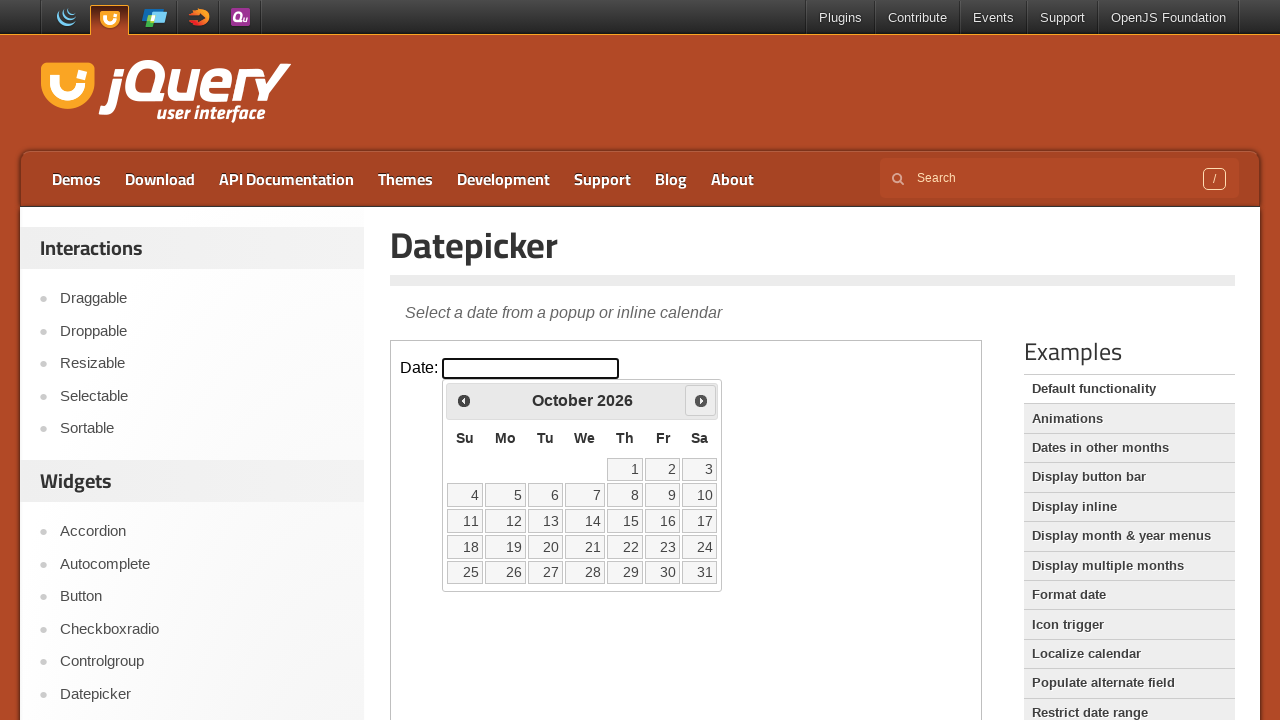

Clicked next month button (currently at October 2026) at (701, 400) on iframe >> nth=0 >> internal:control=enter-frame >> span.ui-icon.ui-icon-circle-t
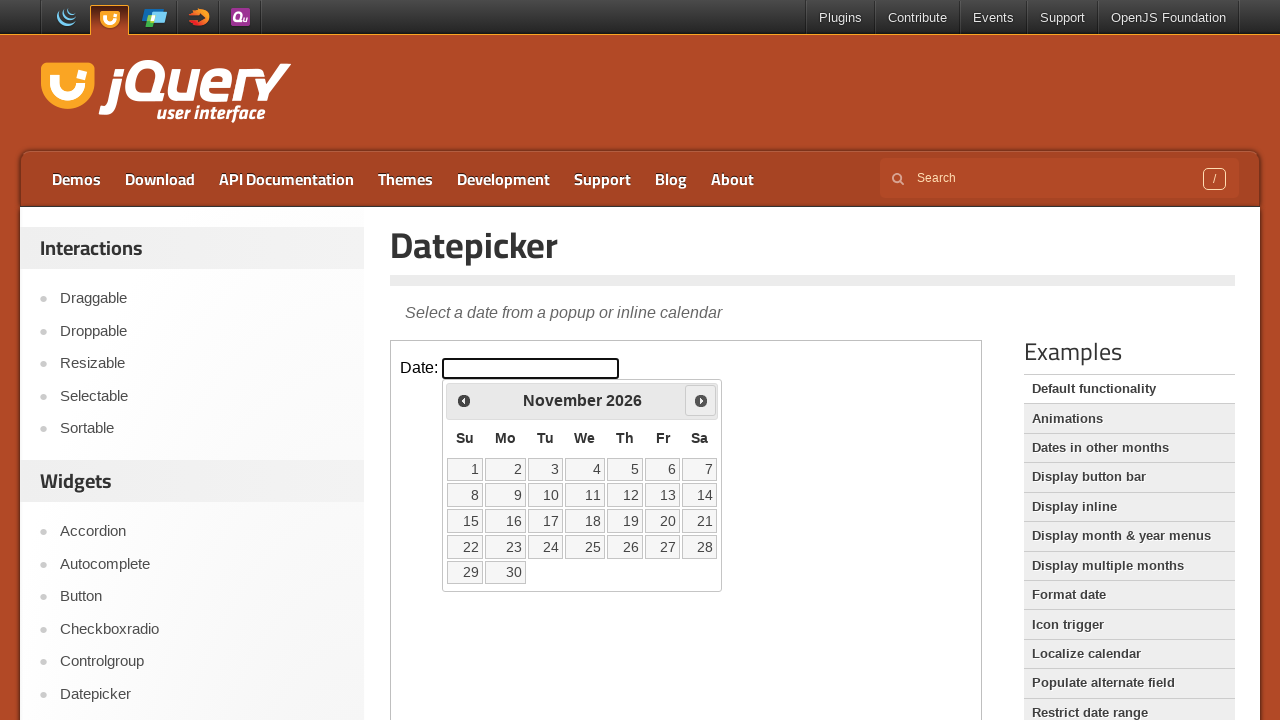

Clicked next month button (currently at November 2026) at (701, 400) on iframe >> nth=0 >> internal:control=enter-frame >> span.ui-icon.ui-icon-circle-t
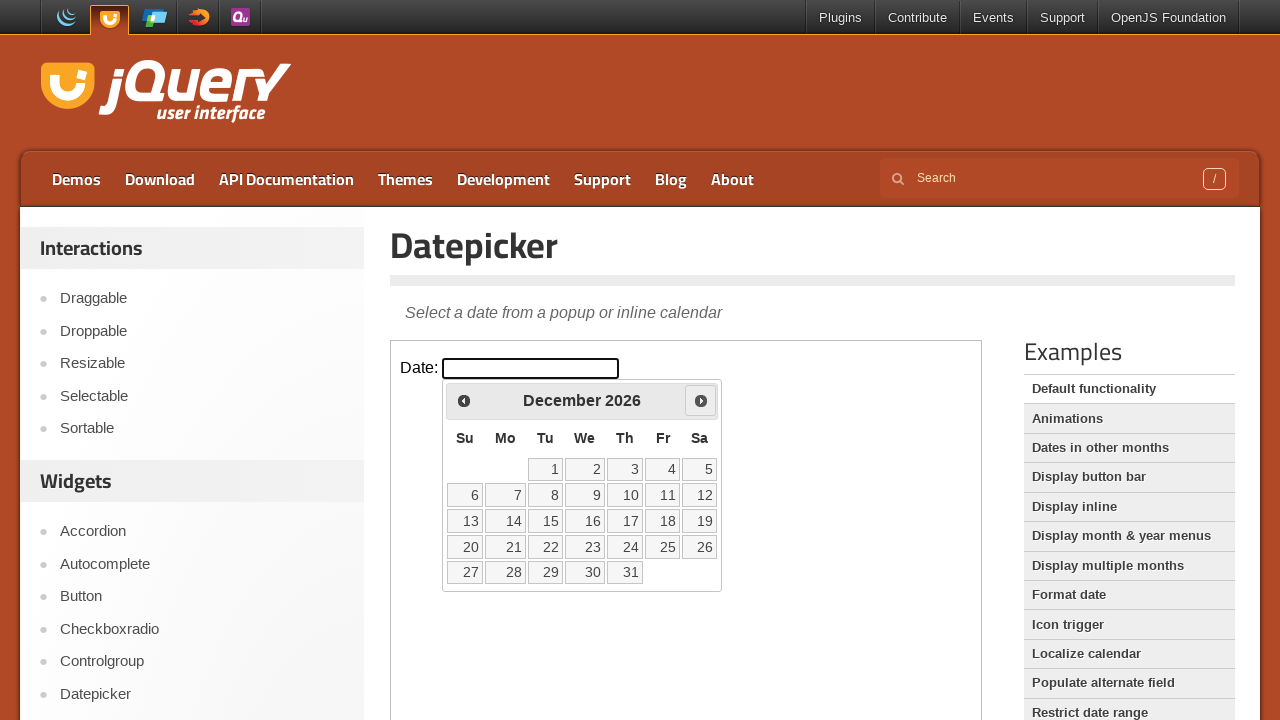

Clicked next month button (currently at December 2026) at (701, 400) on iframe >> nth=0 >> internal:control=enter-frame >> span.ui-icon.ui-icon-circle-t
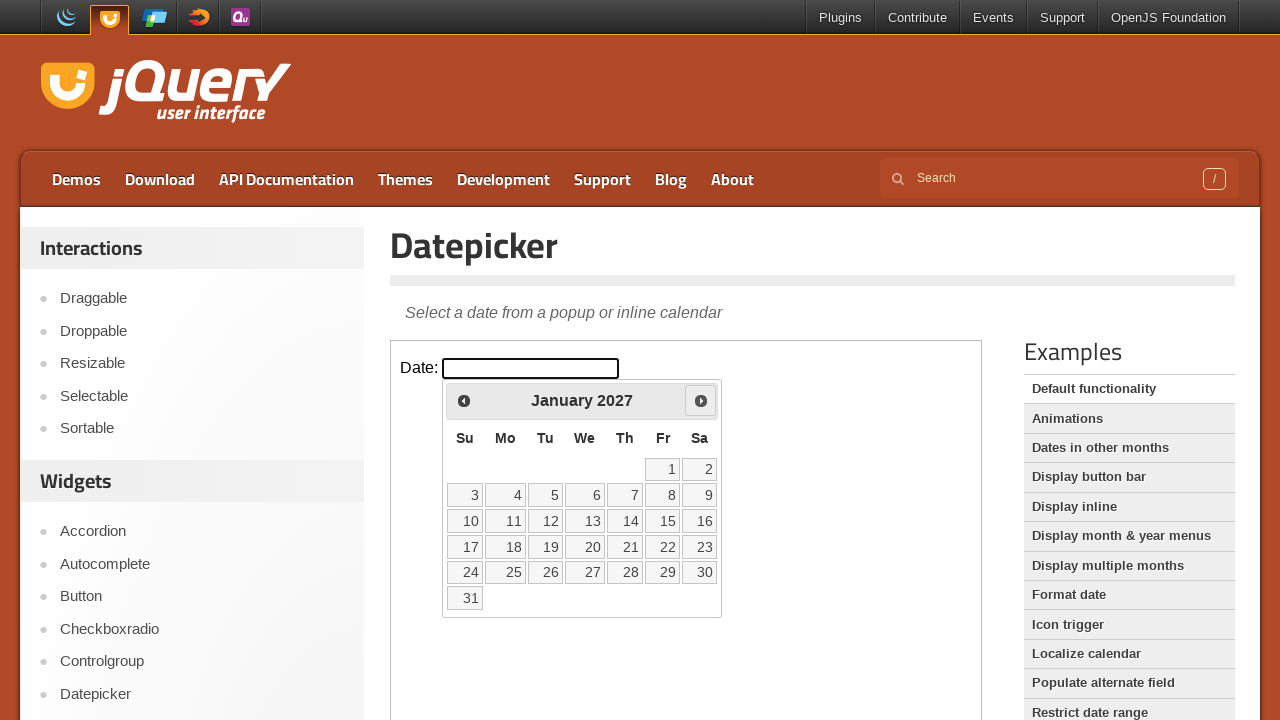

Clicked next month button (currently at January 2027) at (701, 400) on iframe >> nth=0 >> internal:control=enter-frame >> span.ui-icon.ui-icon-circle-t
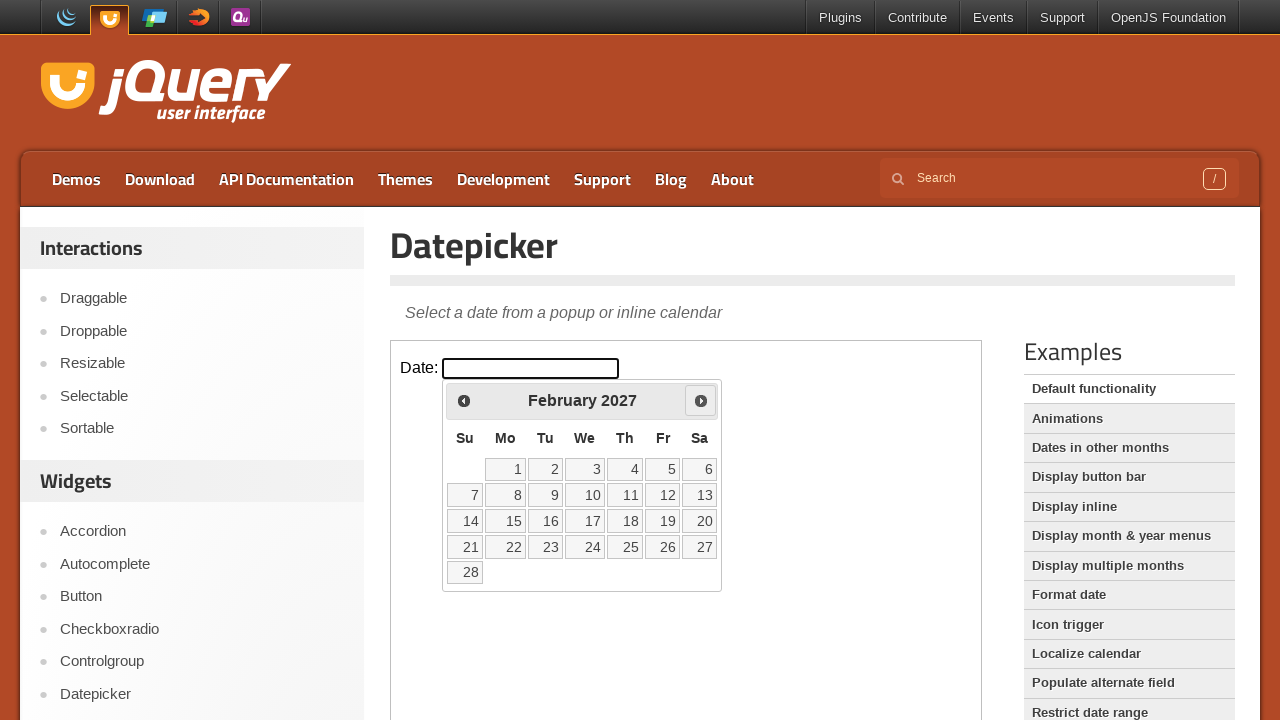

Clicked next month button (currently at February 2027) at (701, 400) on iframe >> nth=0 >> internal:control=enter-frame >> span.ui-icon.ui-icon-circle-t
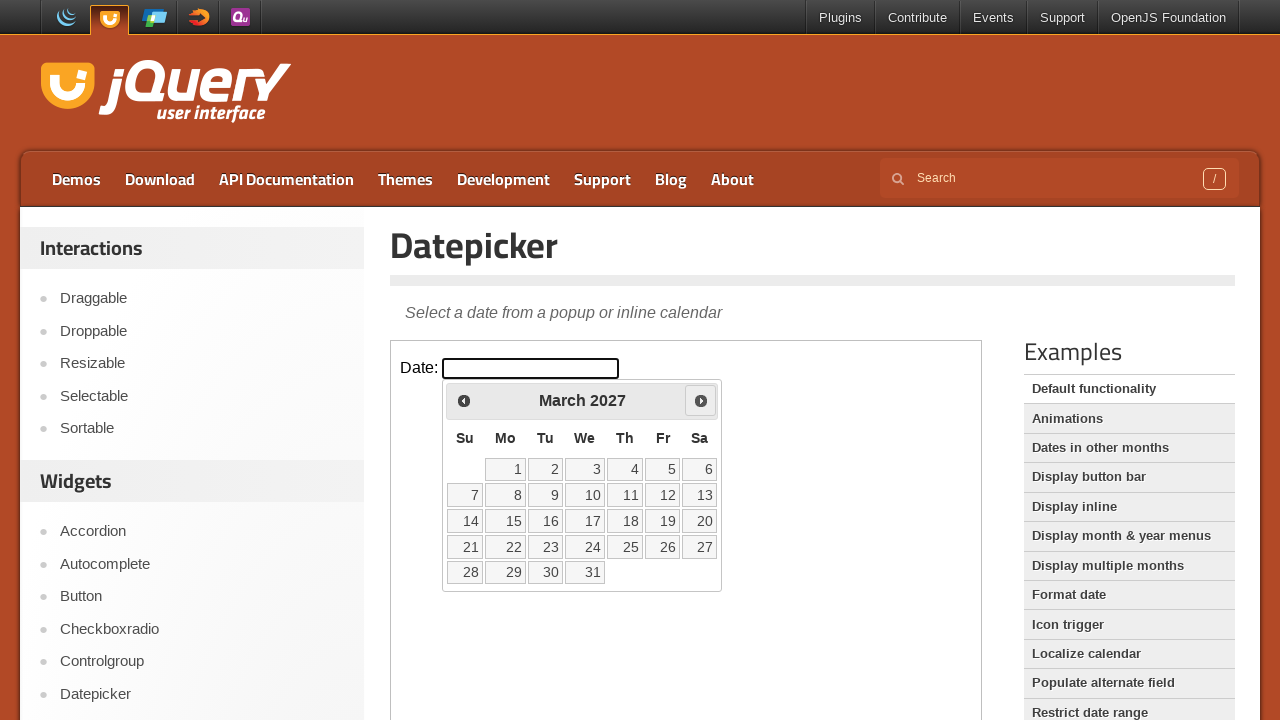

Clicked next month button (currently at March 2027) at (701, 400) on iframe >> nth=0 >> internal:control=enter-frame >> span.ui-icon.ui-icon-circle-t
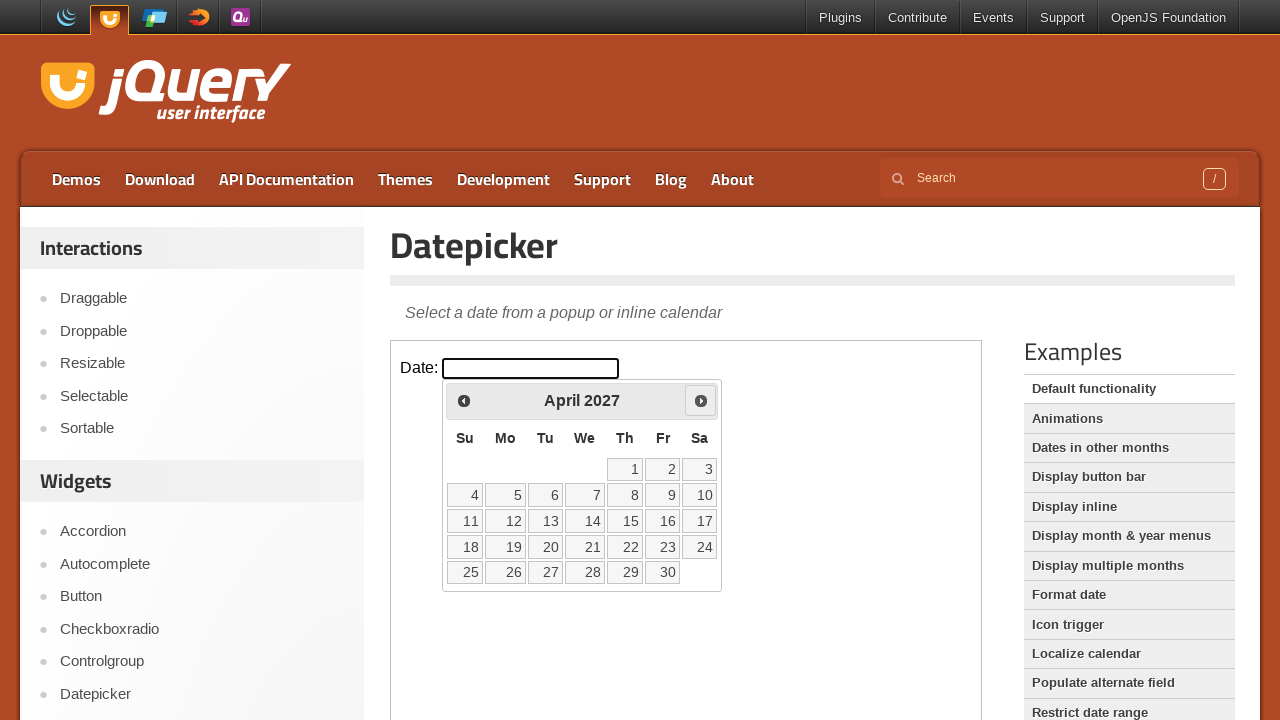

Clicked next month button (currently at April 2027) at (701, 400) on iframe >> nth=0 >> internal:control=enter-frame >> span.ui-icon.ui-icon-circle-t
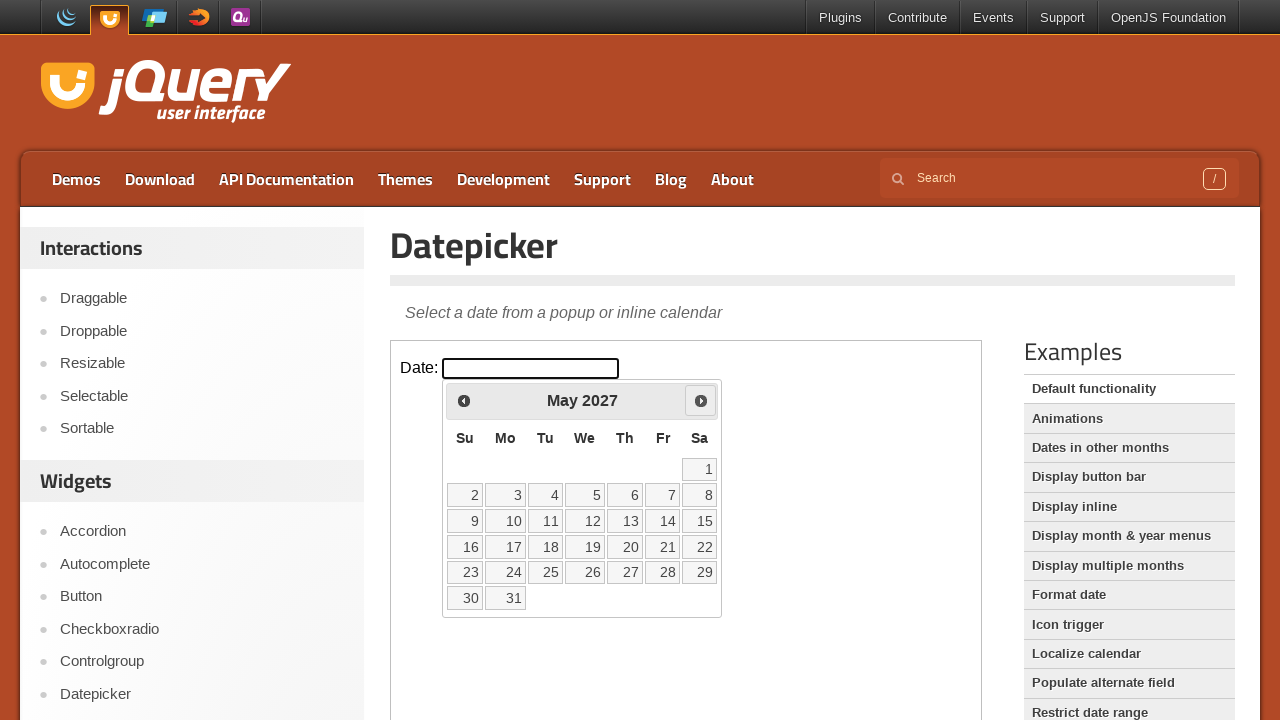

Clicked next month button (currently at May 2027) at (701, 400) on iframe >> nth=0 >> internal:control=enter-frame >> span.ui-icon.ui-icon-circle-t
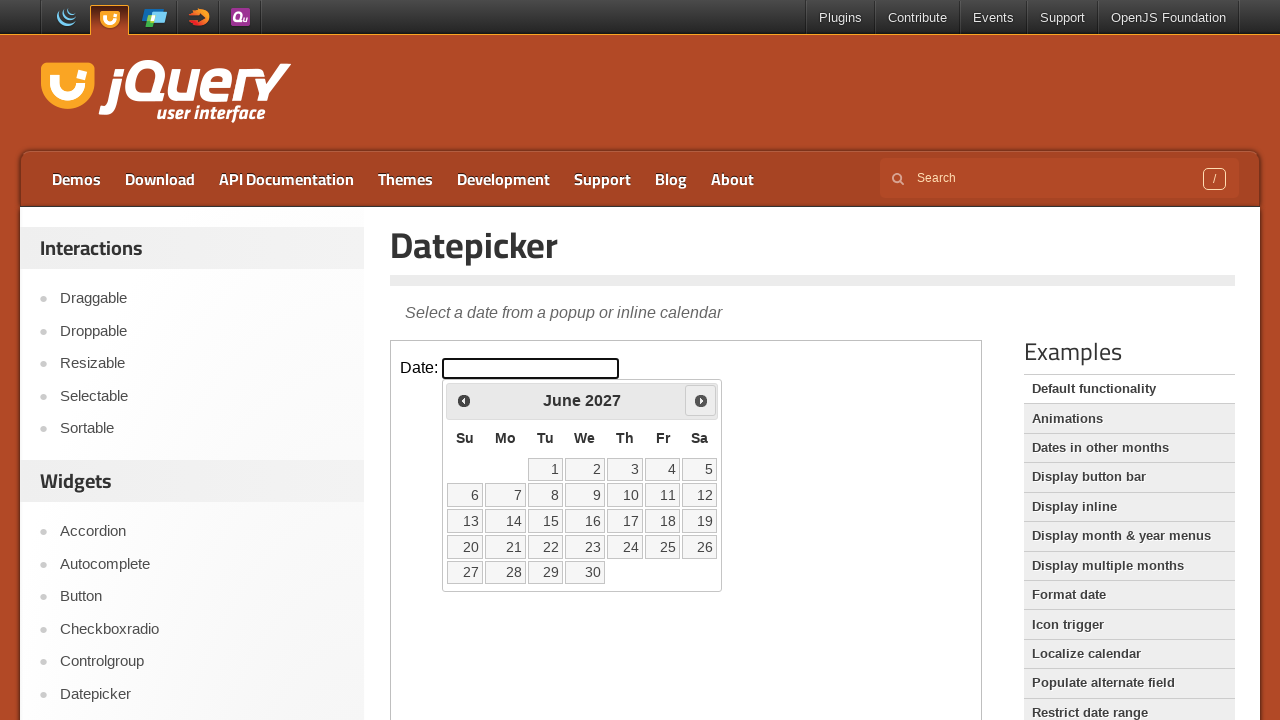

Clicked next month button (currently at June 2027) at (701, 400) on iframe >> nth=0 >> internal:control=enter-frame >> span.ui-icon.ui-icon-circle-t
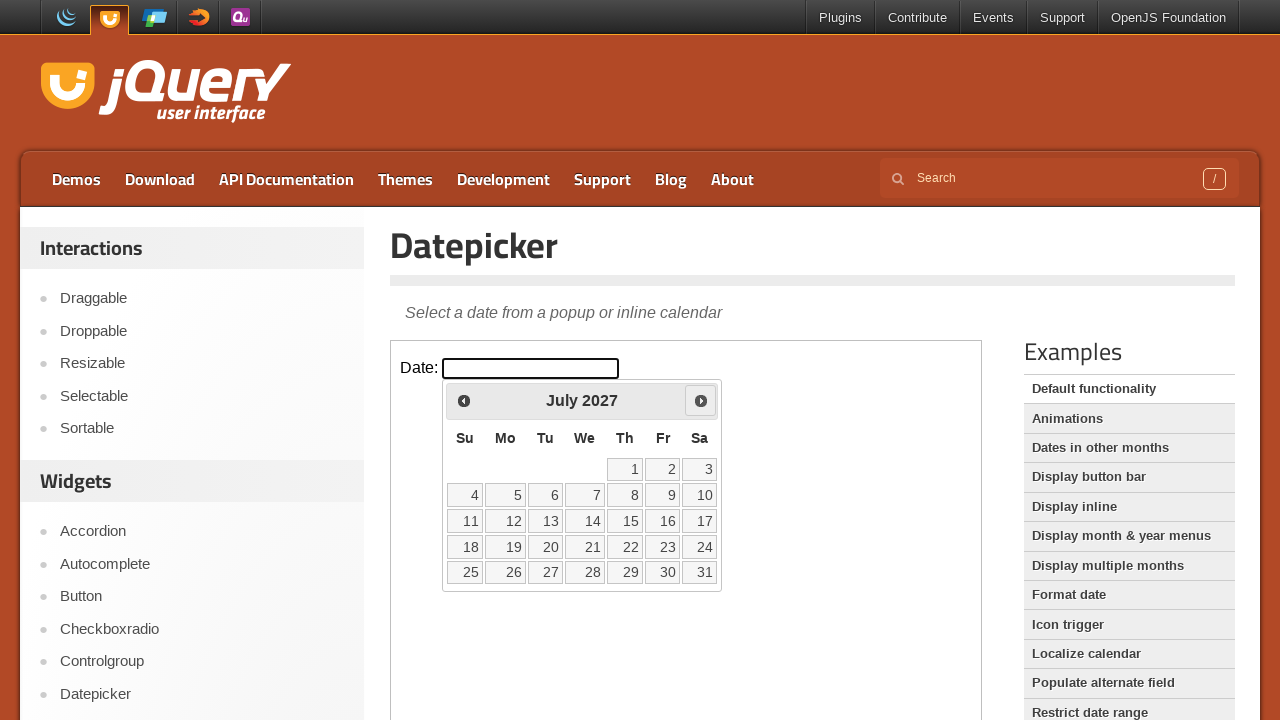

Clicked next month button (currently at July 2027) at (701, 400) on iframe >> nth=0 >> internal:control=enter-frame >> span.ui-icon.ui-icon-circle-t
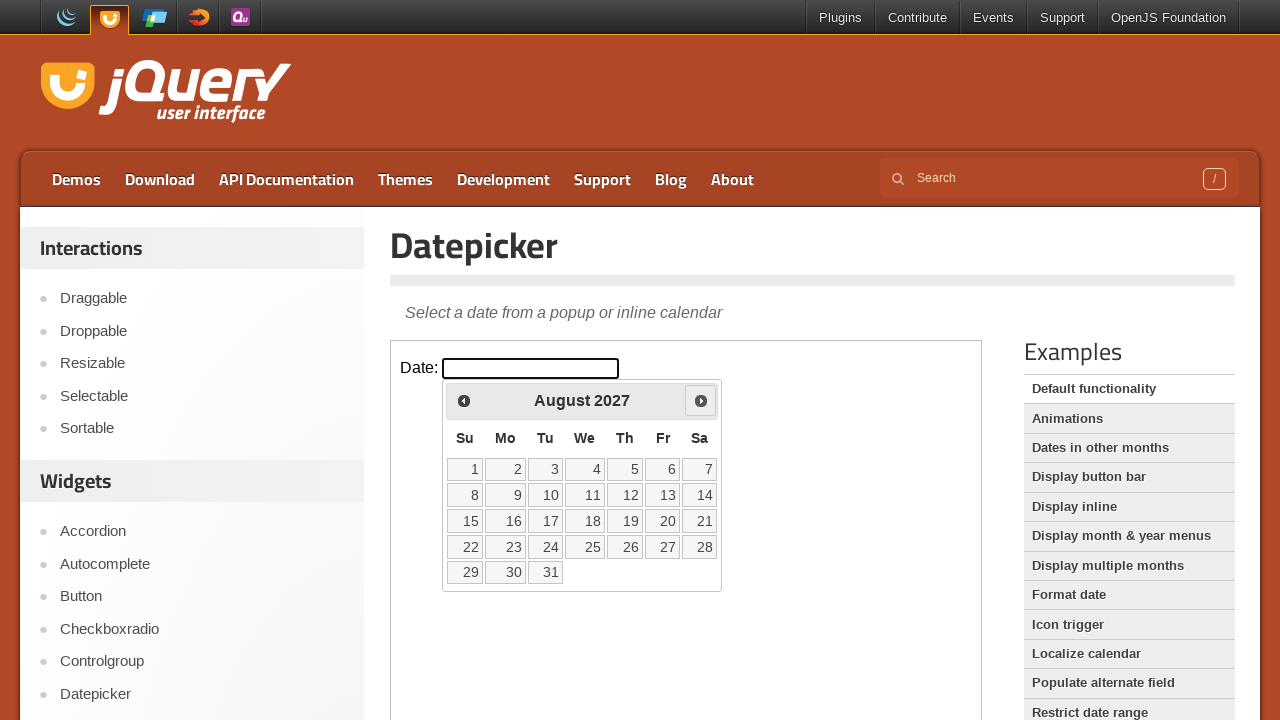

Reached target month and year: August 2027
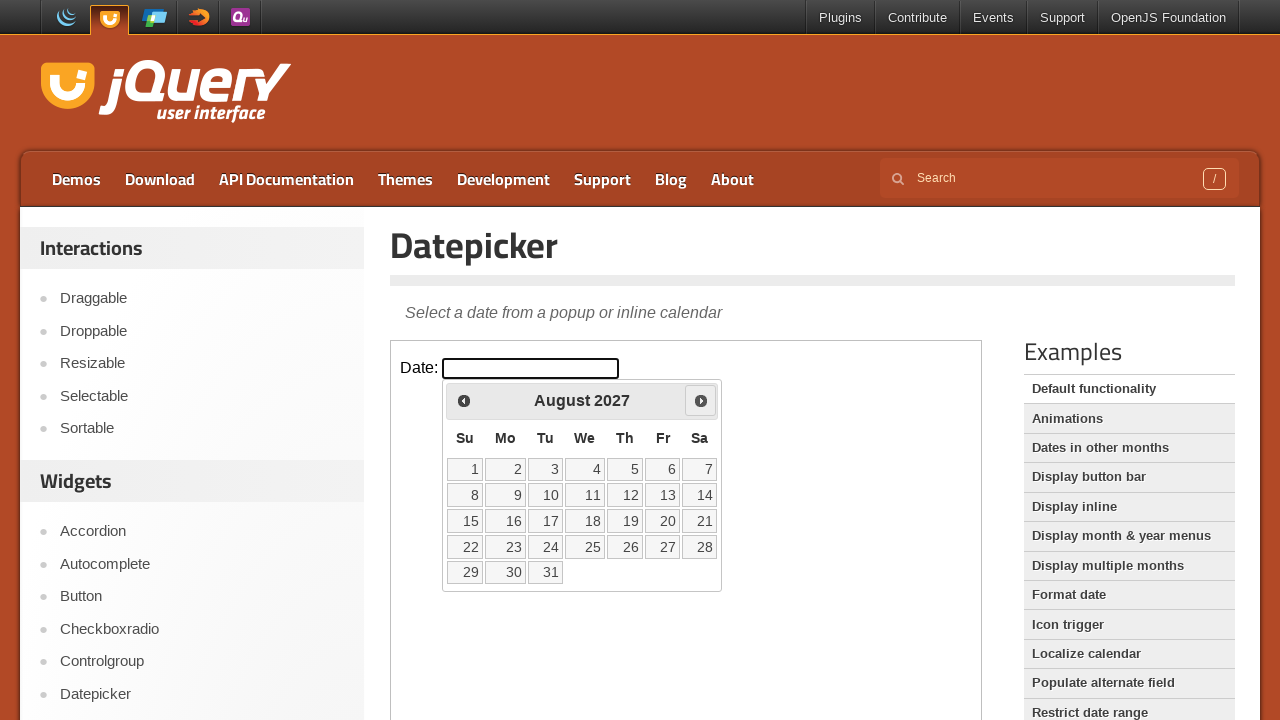

Selected August 10, 2027 from the datepicker at (545, 495) on iframe >> nth=0 >> internal:control=enter-frame >> table.ui-datepicker-calendar 
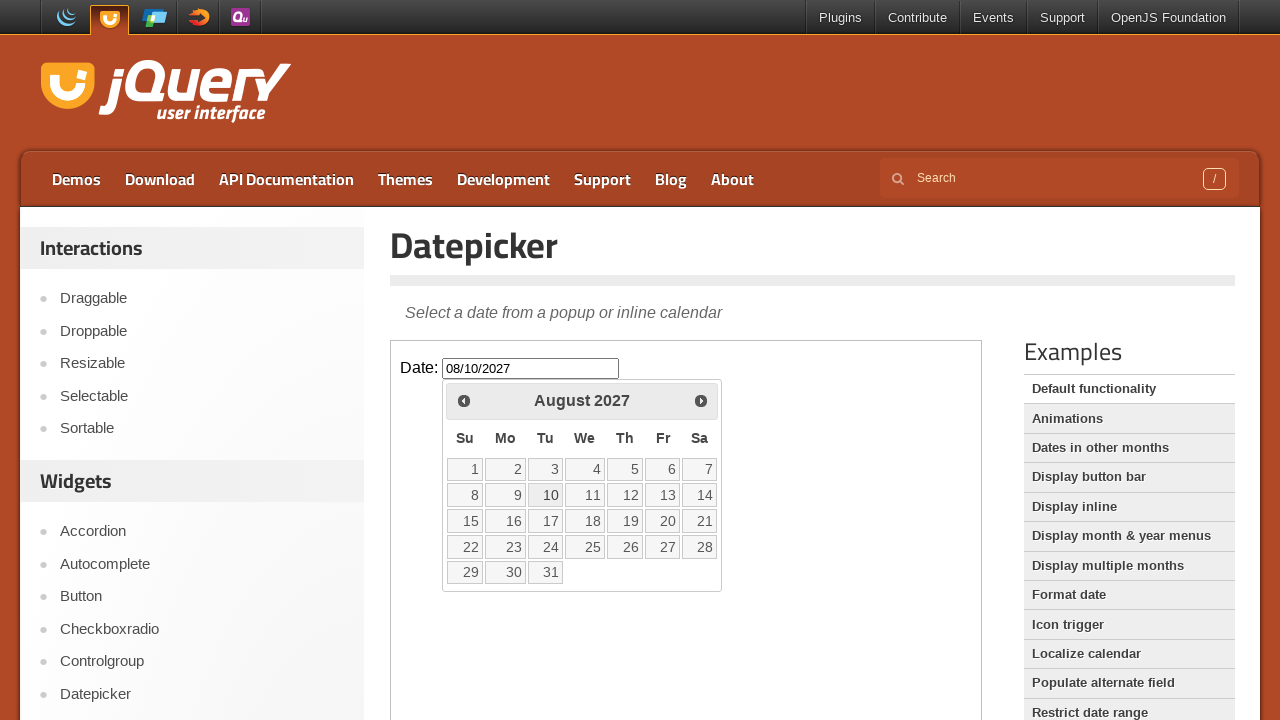

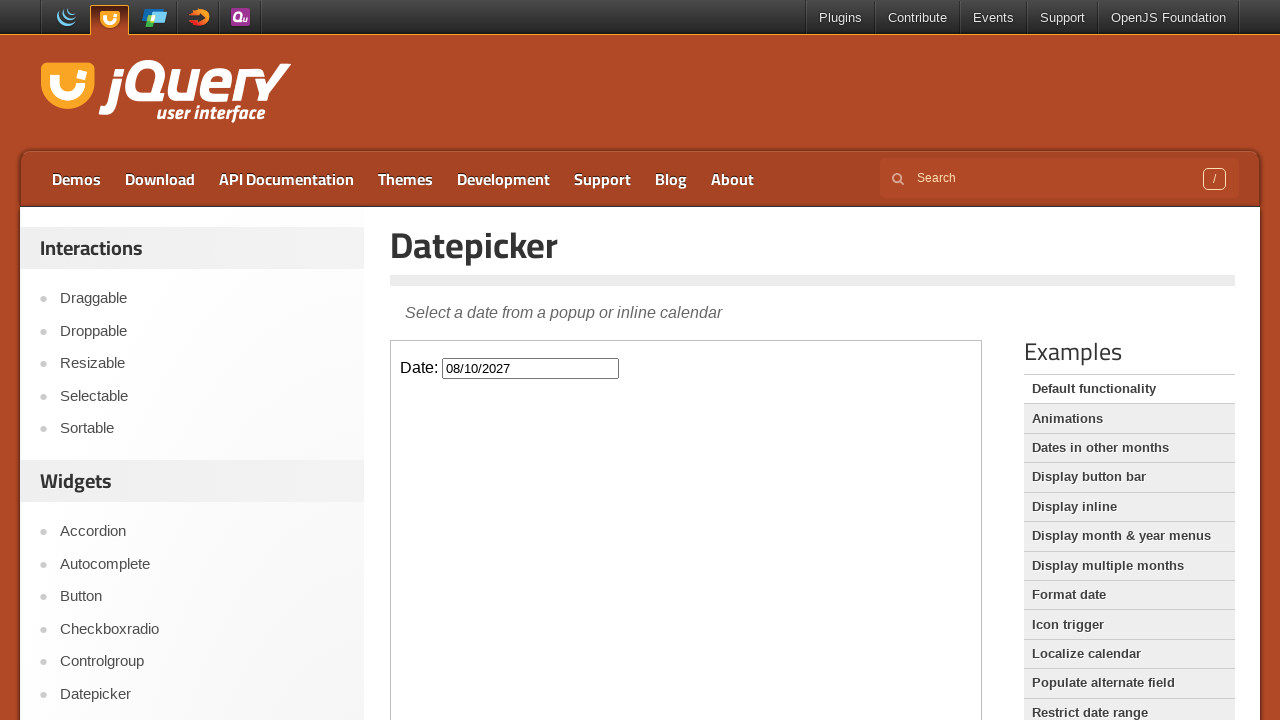